Tests iframe handling by navigating to W3Schools TryIt page, switching to the iframe containing the result, and clicking the "Try It" button inside the iframe.

Starting URL: https://www.w3schools.com/jsref/tryit.asp?filename=tryjsref_submit_get

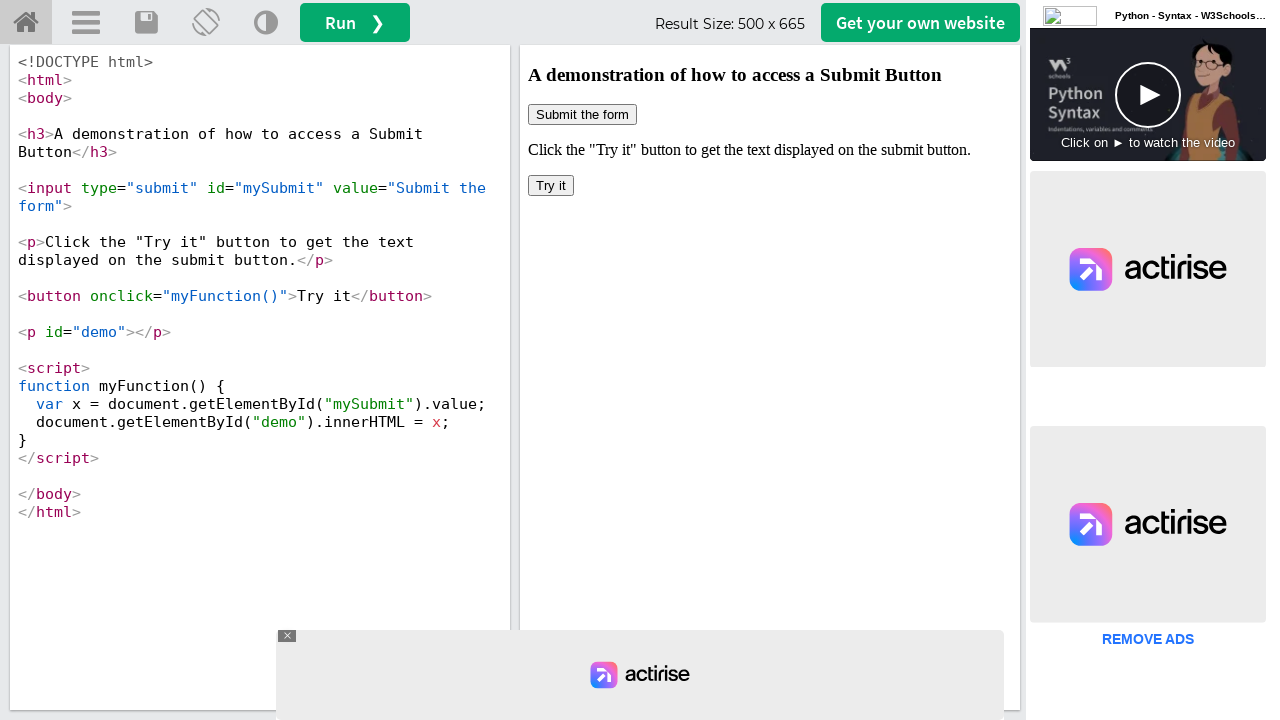

Located iframe with id 'iframeResult'
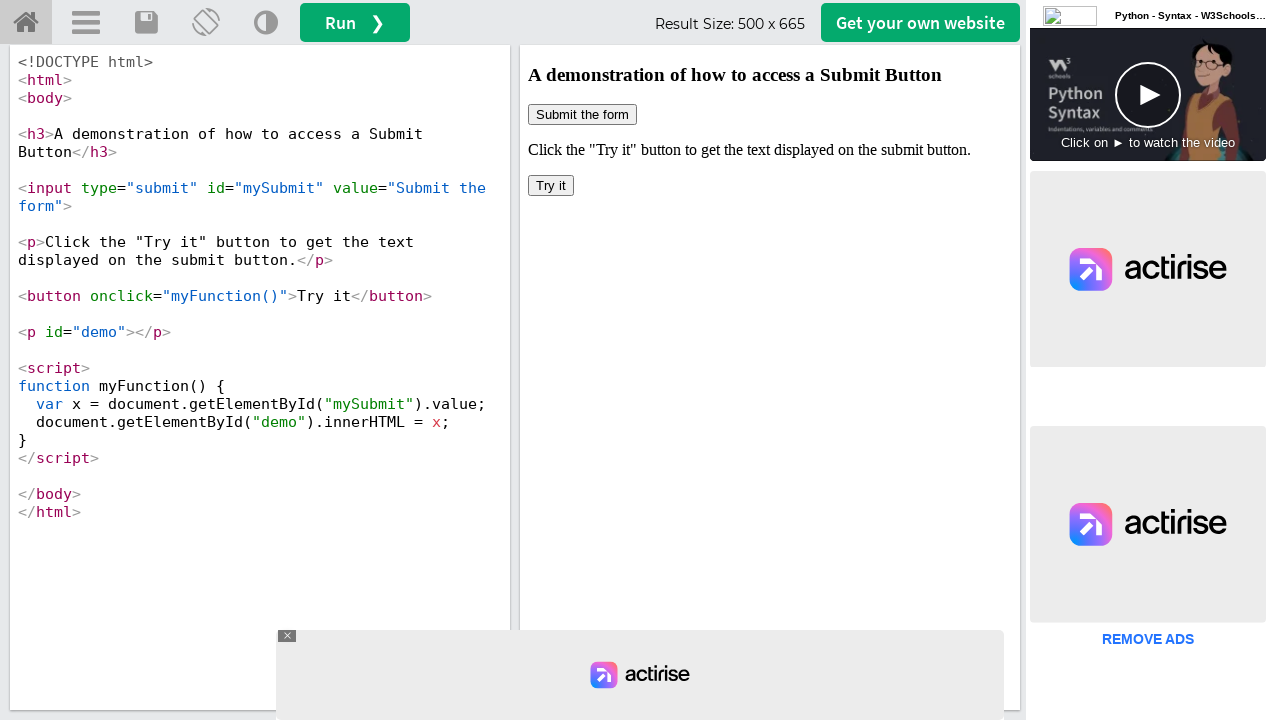

Clicked the 'Try It' button inside the iframe at (551, 186) on #iframeResult >> internal:control=enter-frame >> xpath=/html/body/button
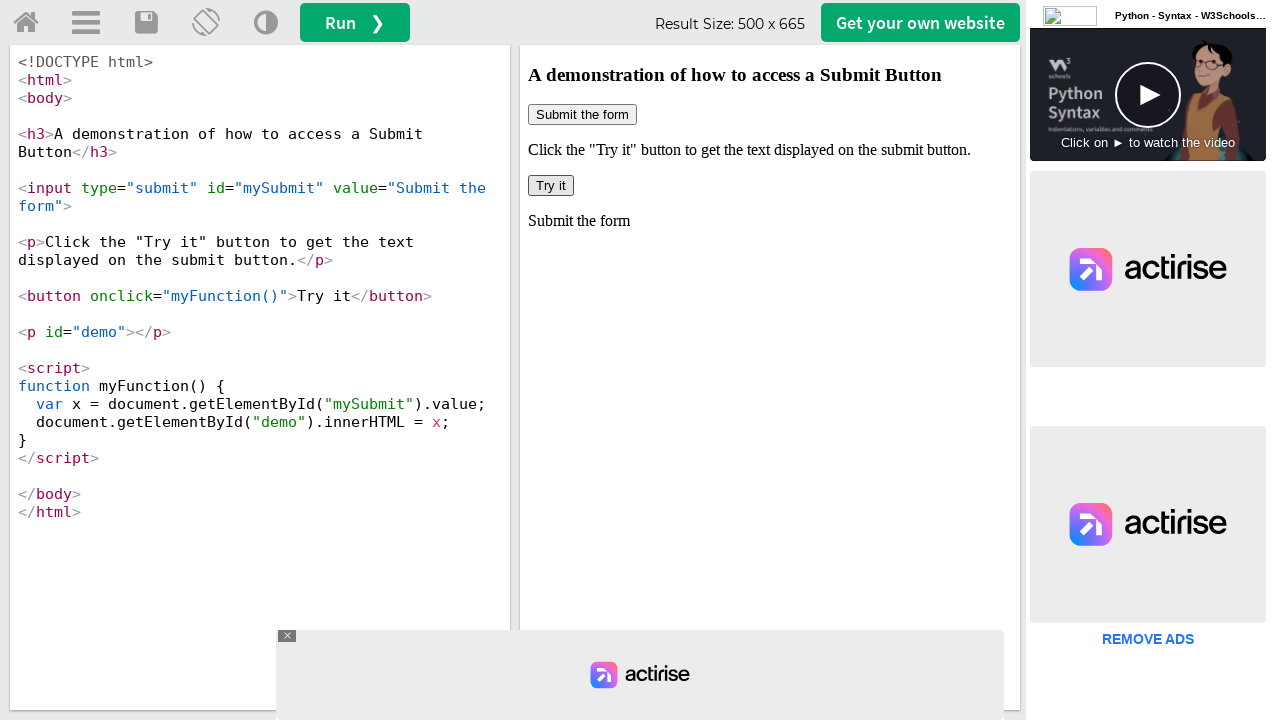

Waited 1000ms for click action to complete
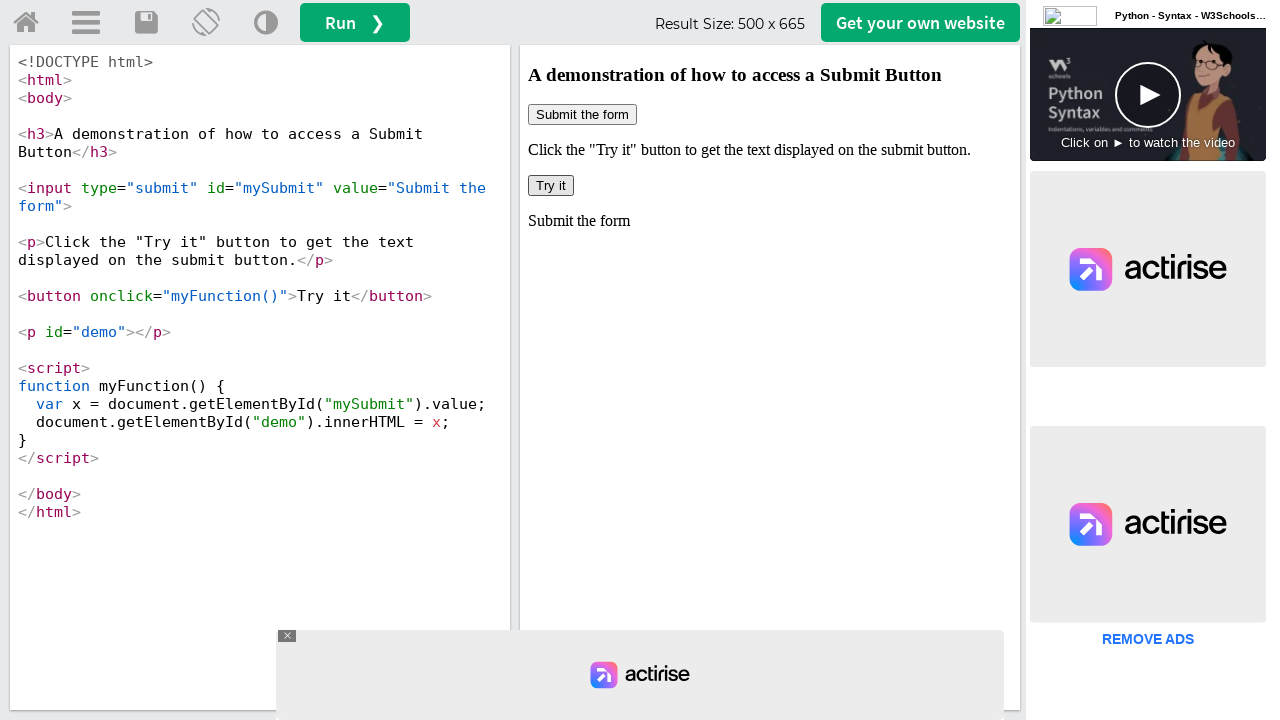

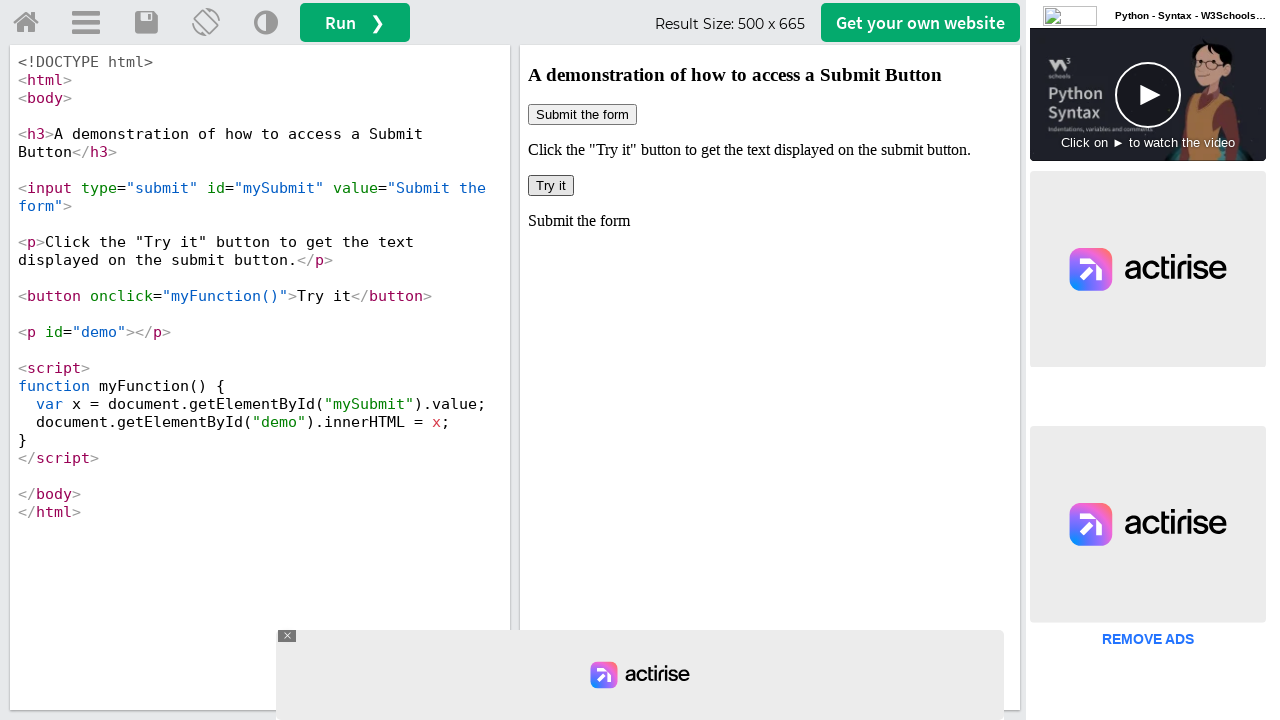